Tests file upload functionality by selecting a file and verifying it was uploaded successfully

Starting URL: https://practice.cydeo.com/upload

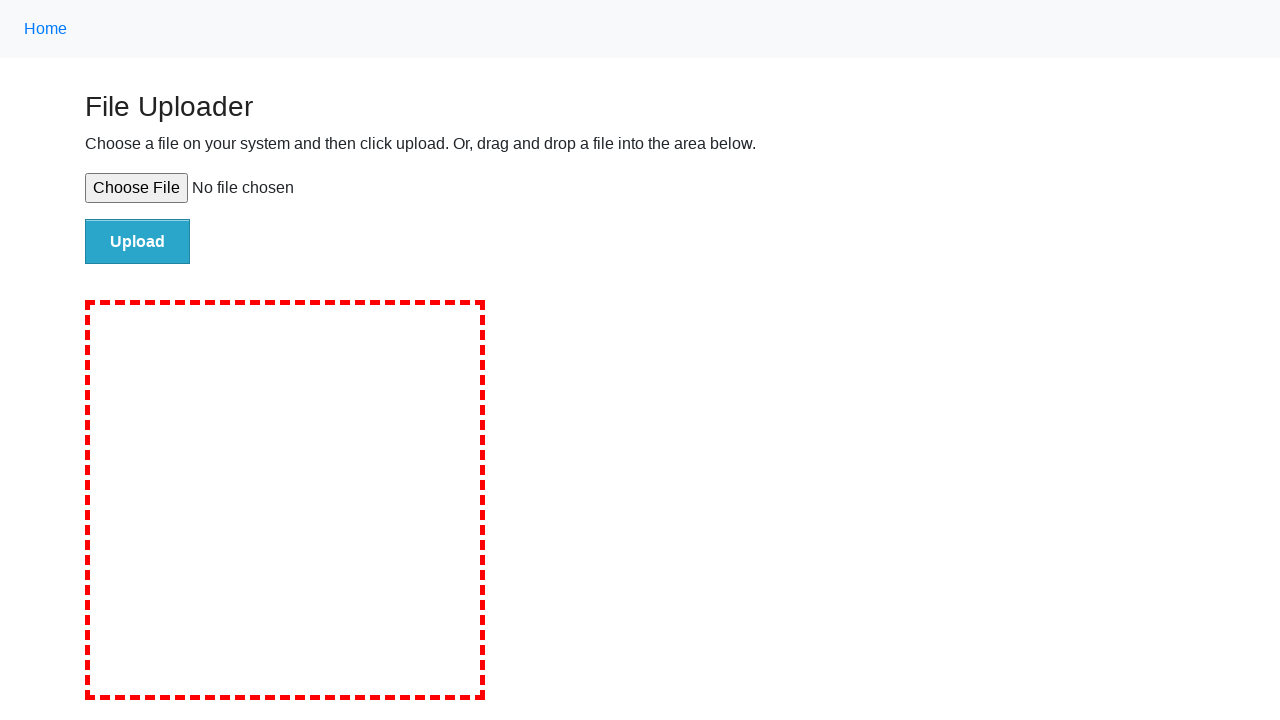

Set input file to temporary test file
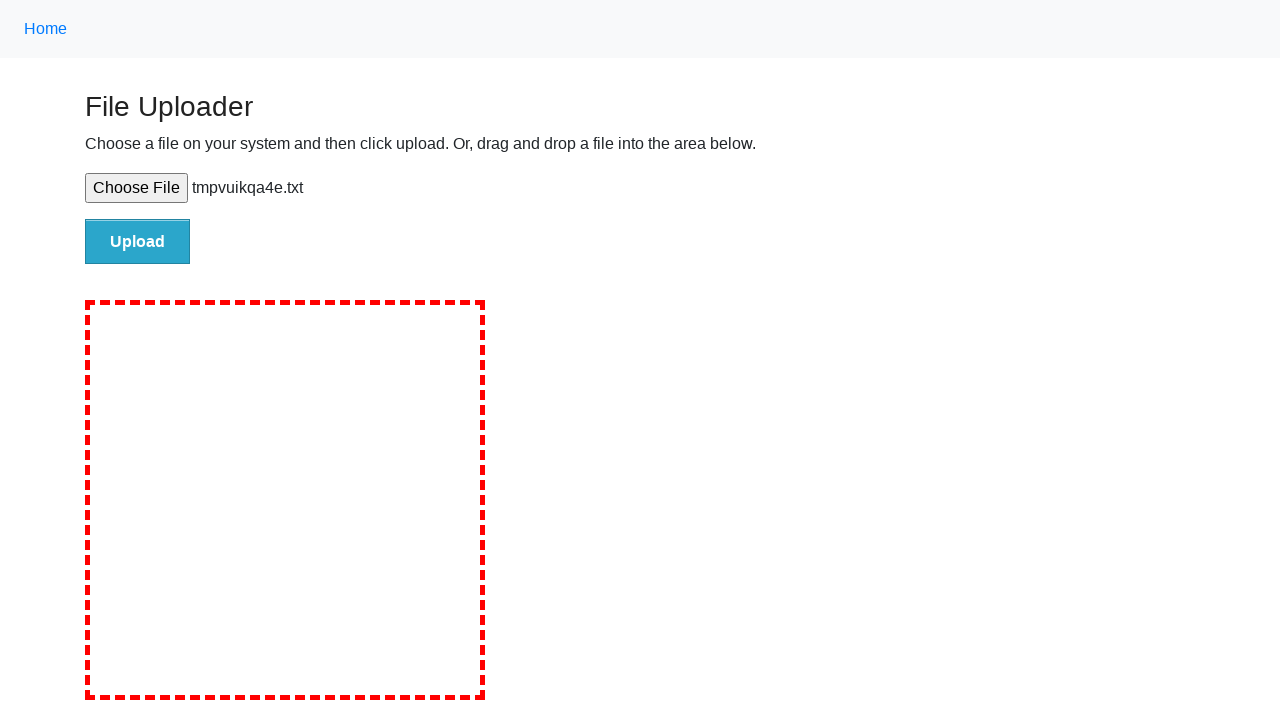

Clicked file submit button at (138, 241) on #file-submit
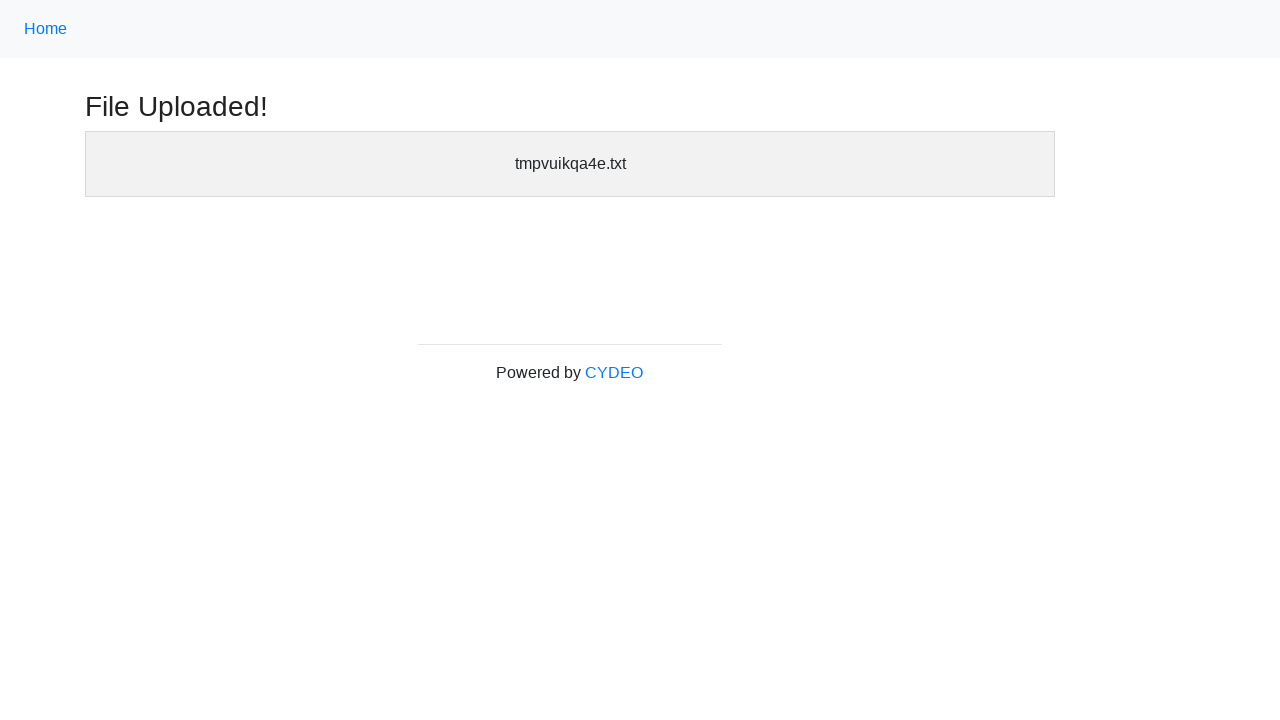

Waited for uploaded files section to appear
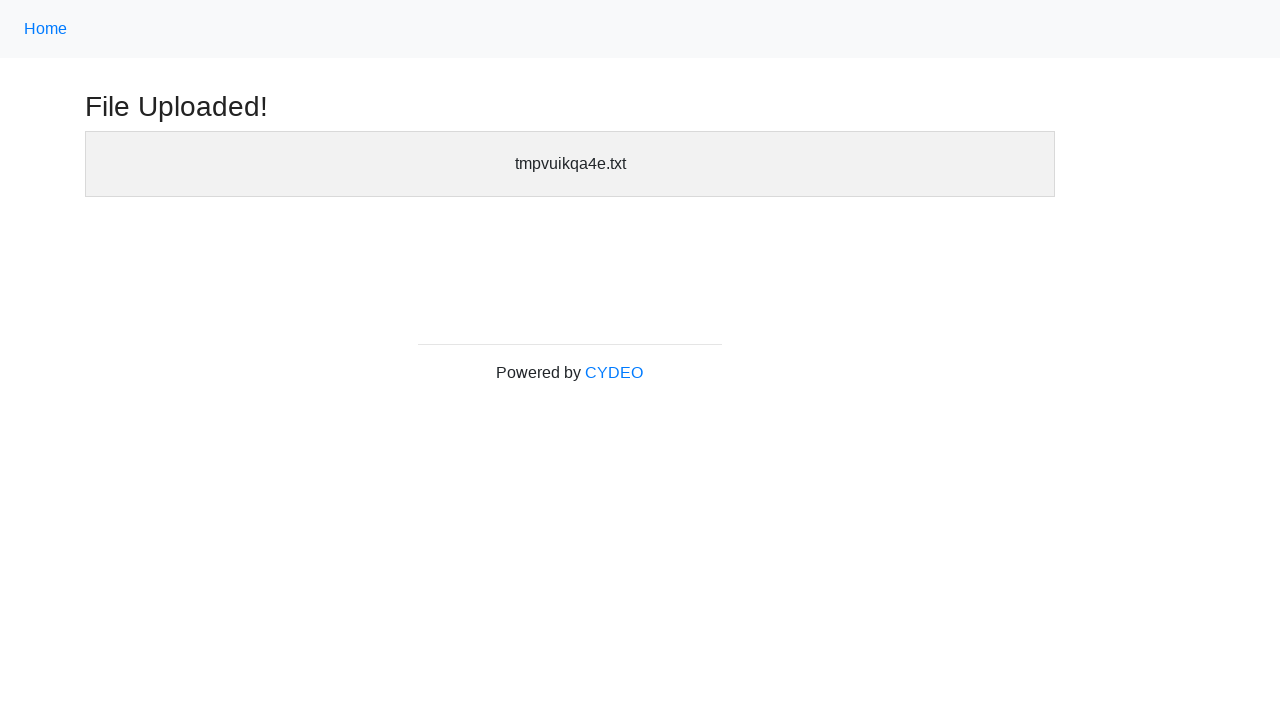

Retrieved text content from uploaded files section
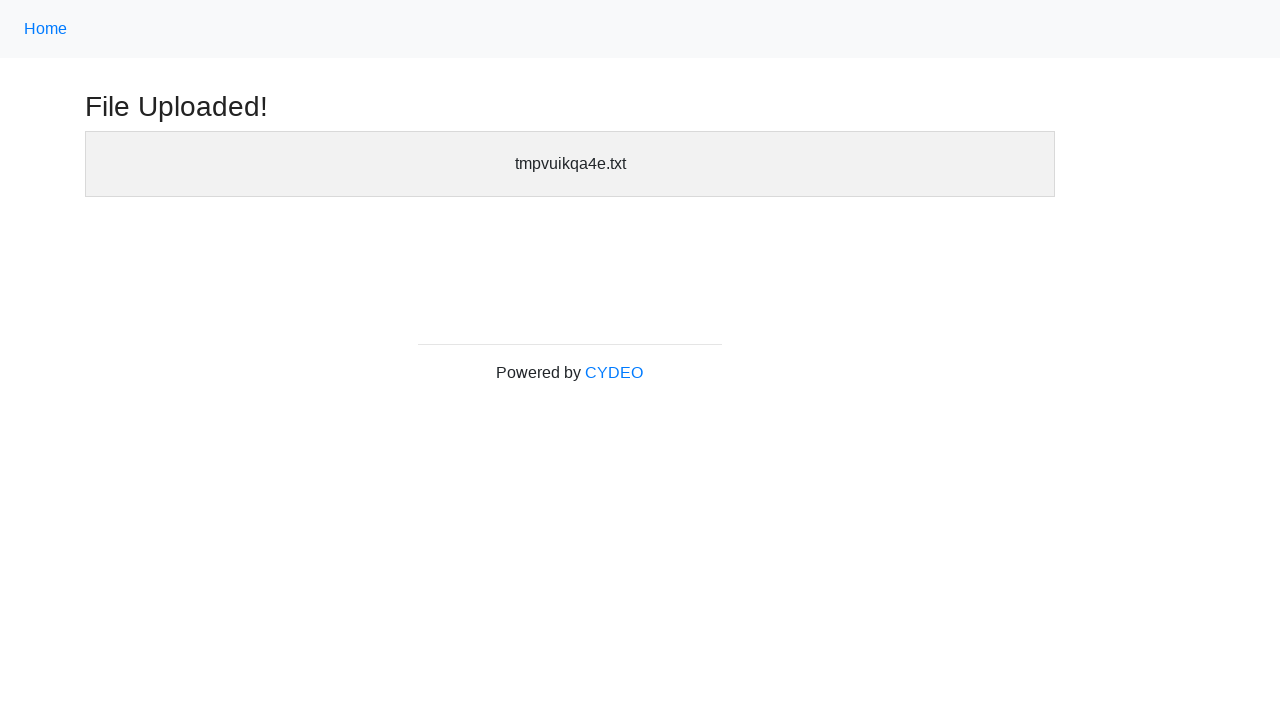

Verified that uploaded file name appears in uploaded files section
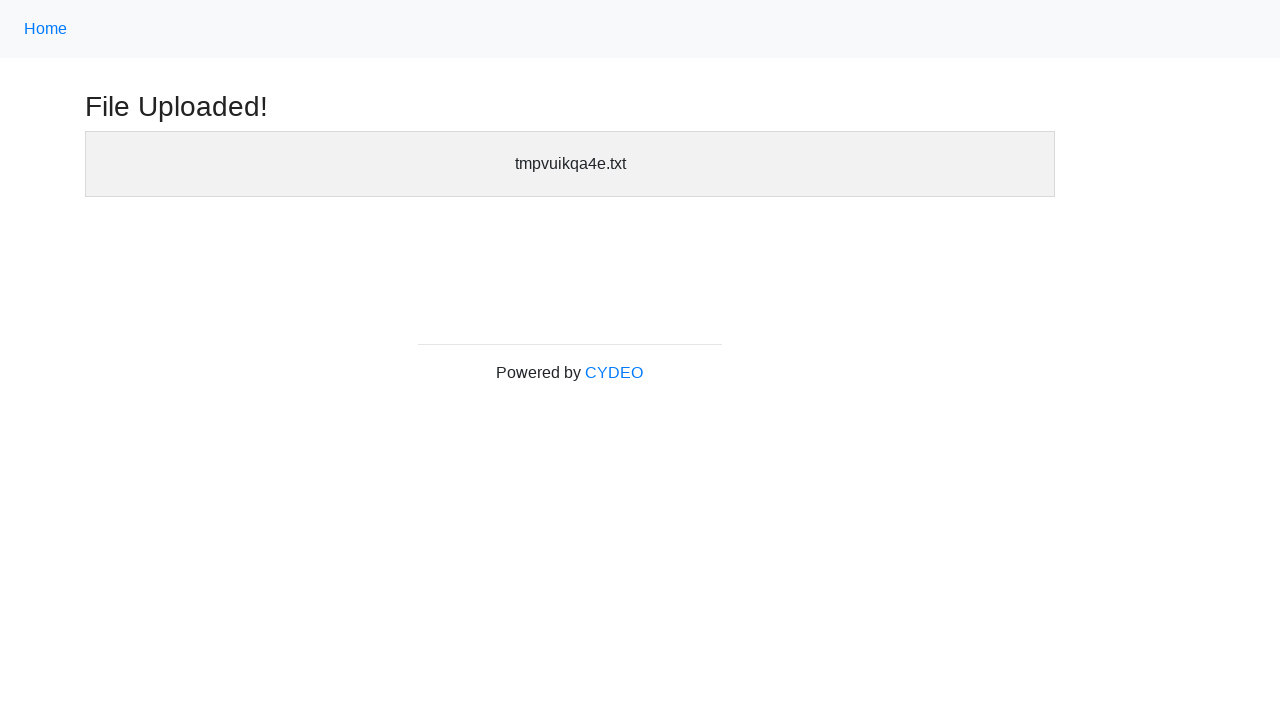

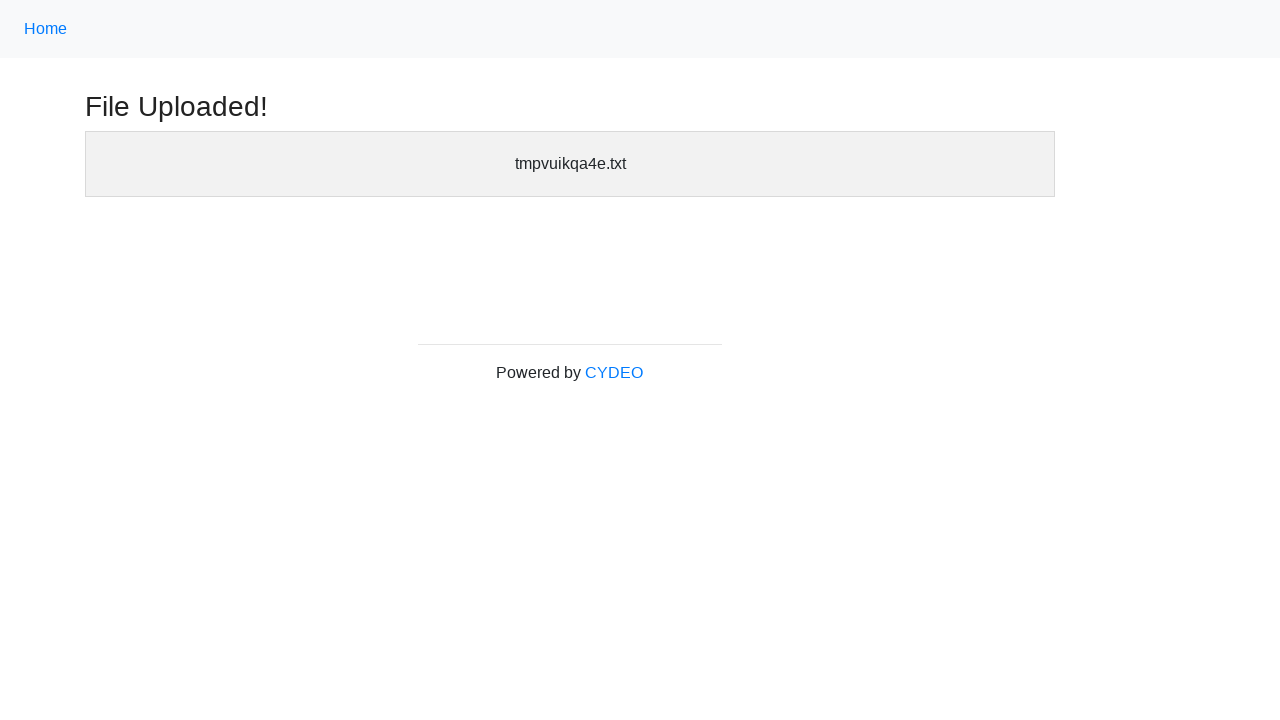